Navigates to JPL Space page and clicks the full image button to open the featured image viewer

Starting URL: https://data-class-jpl-space.s3.amazonaws.com/JPL_Space/index.html

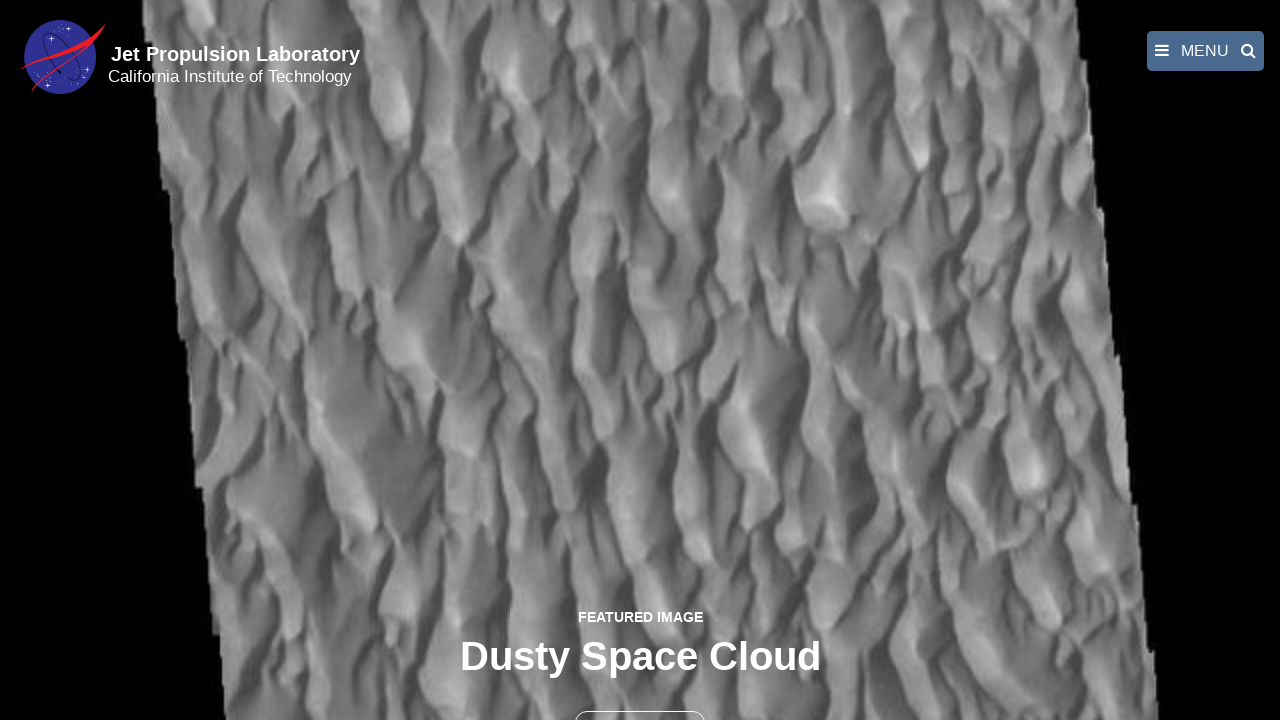

Navigated to JPL Space page
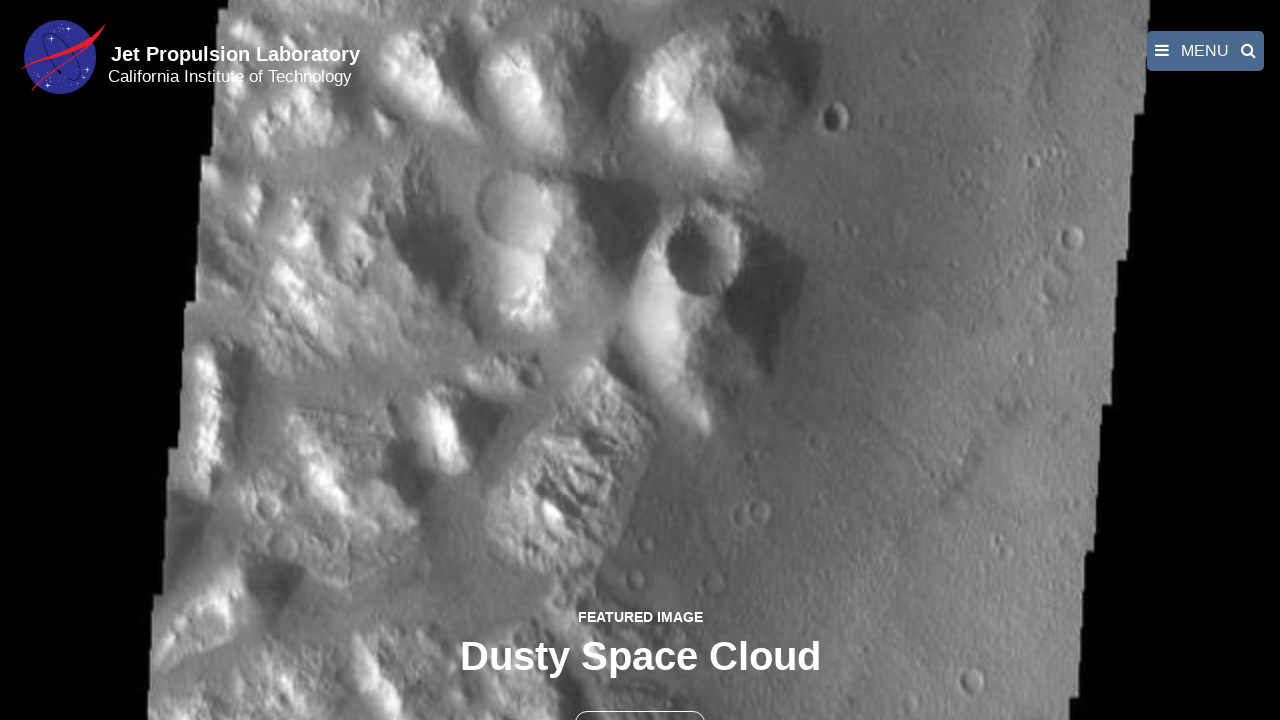

Clicked the full image button to open featured image viewer at (640, 699) on button >> nth=1
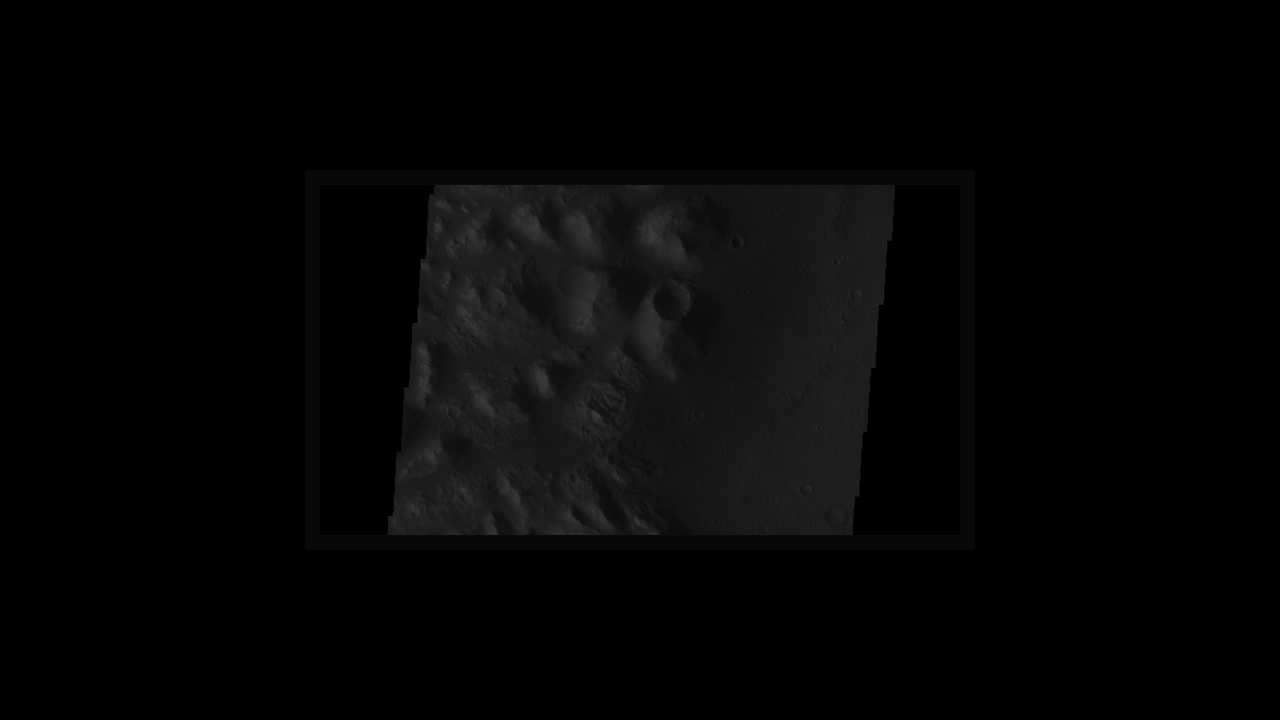

Featured image viewer loaded with fancybox image displayed
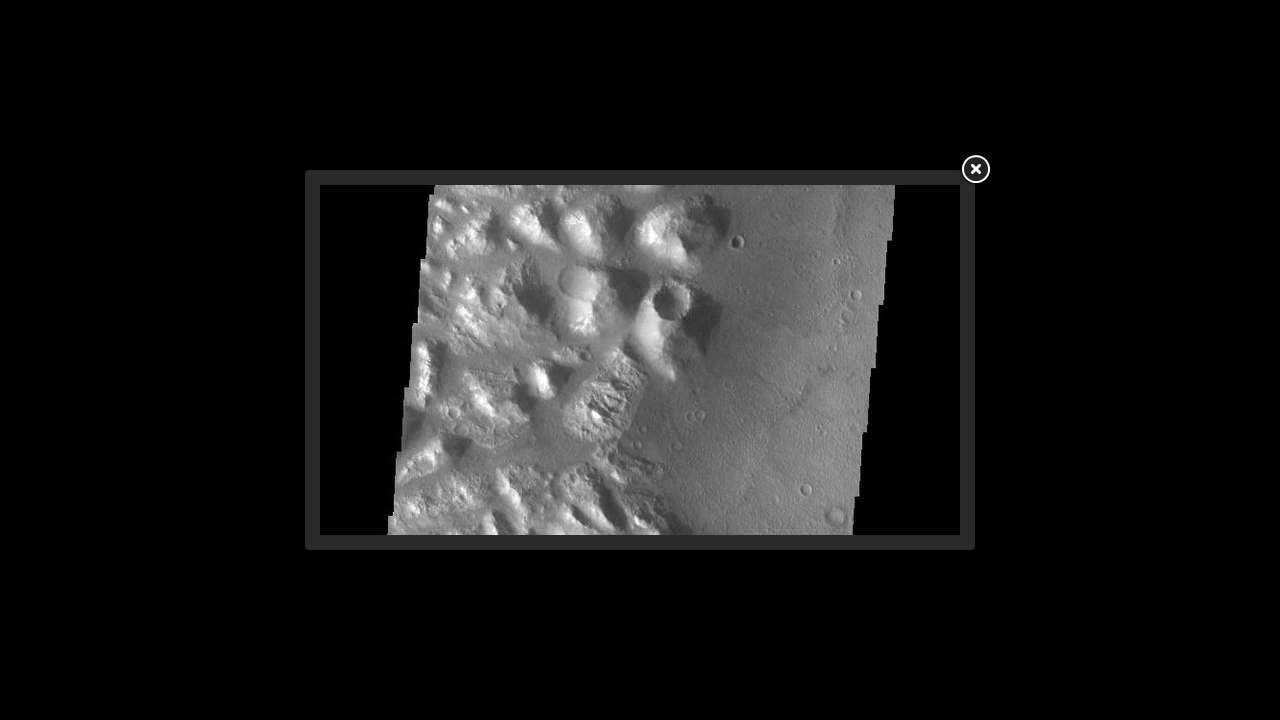

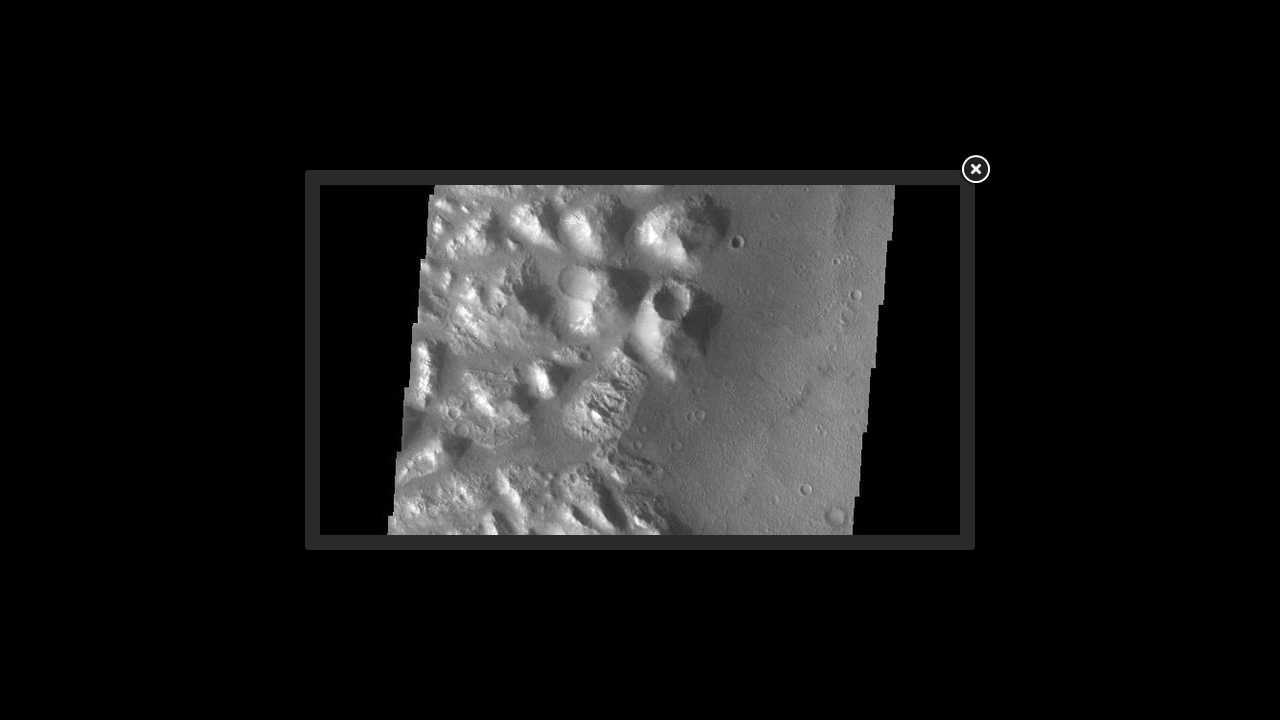